Tests unchecking a pre-checked checkbox

Starting URL: https://www.selenium.dev/selenium/web/web-form.html

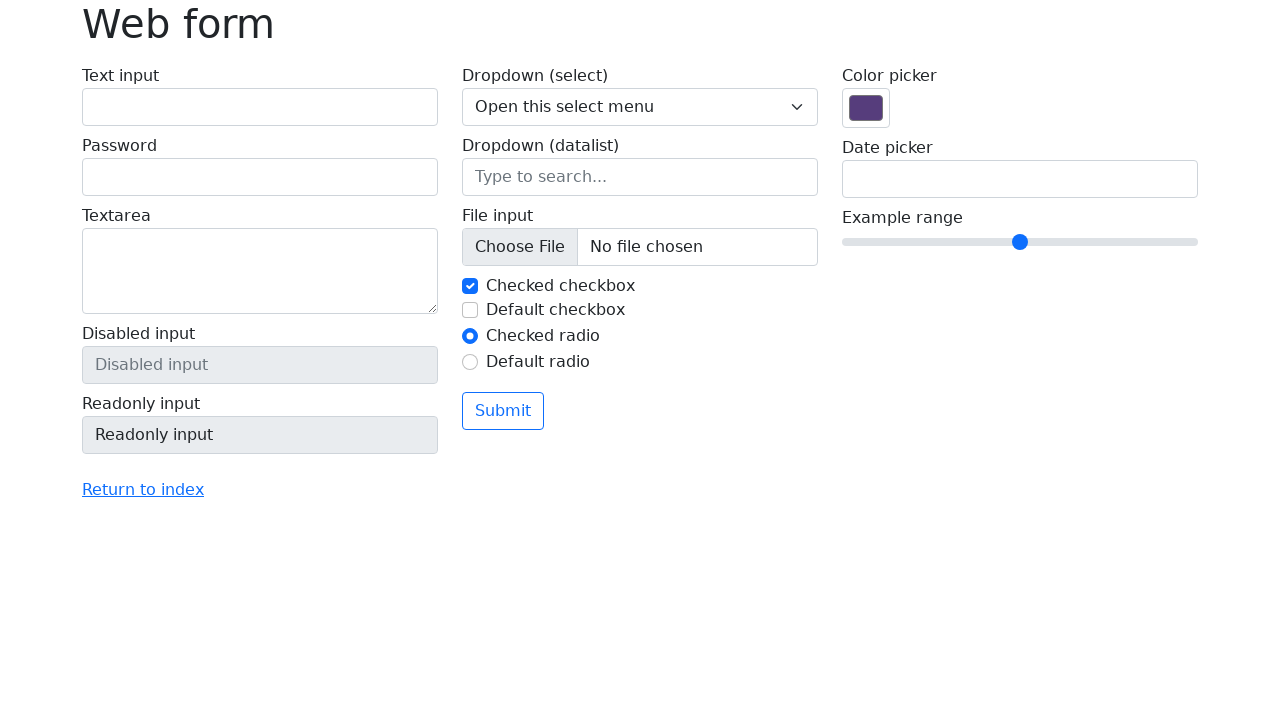

Navigated to web form page
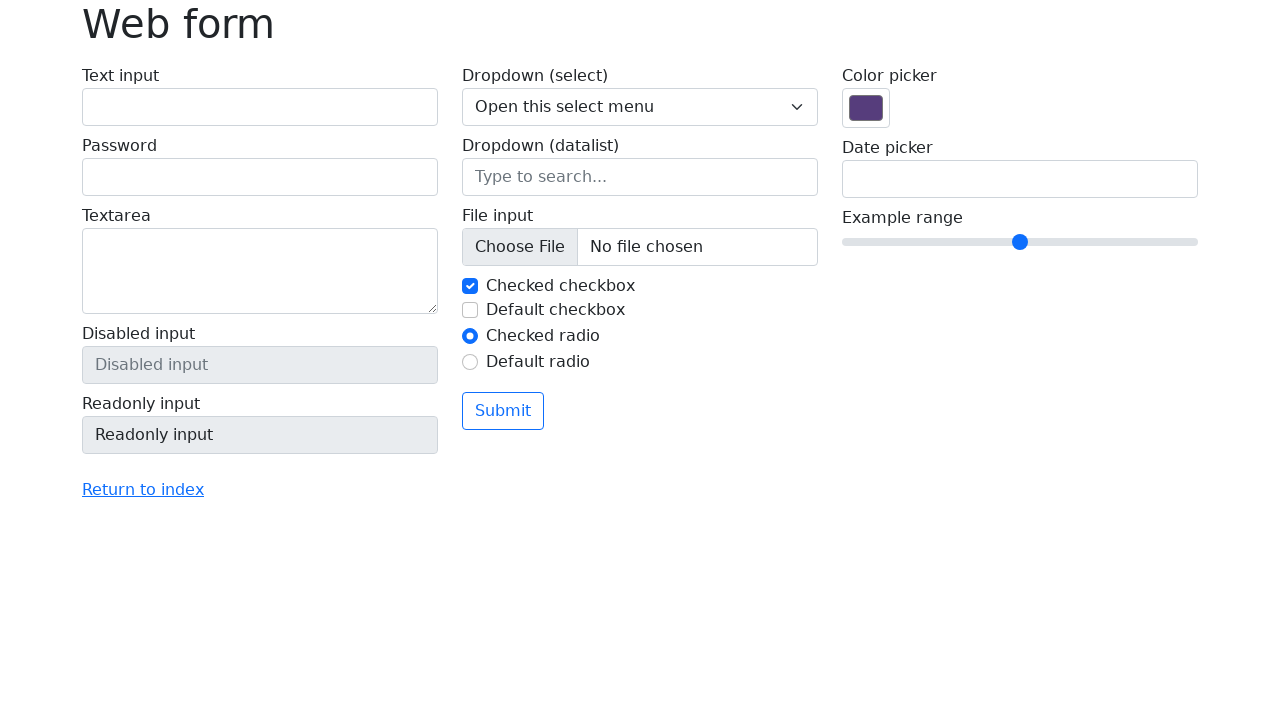

Unchecked the pre-checked checkbox at (470, 286) on #my-check-1
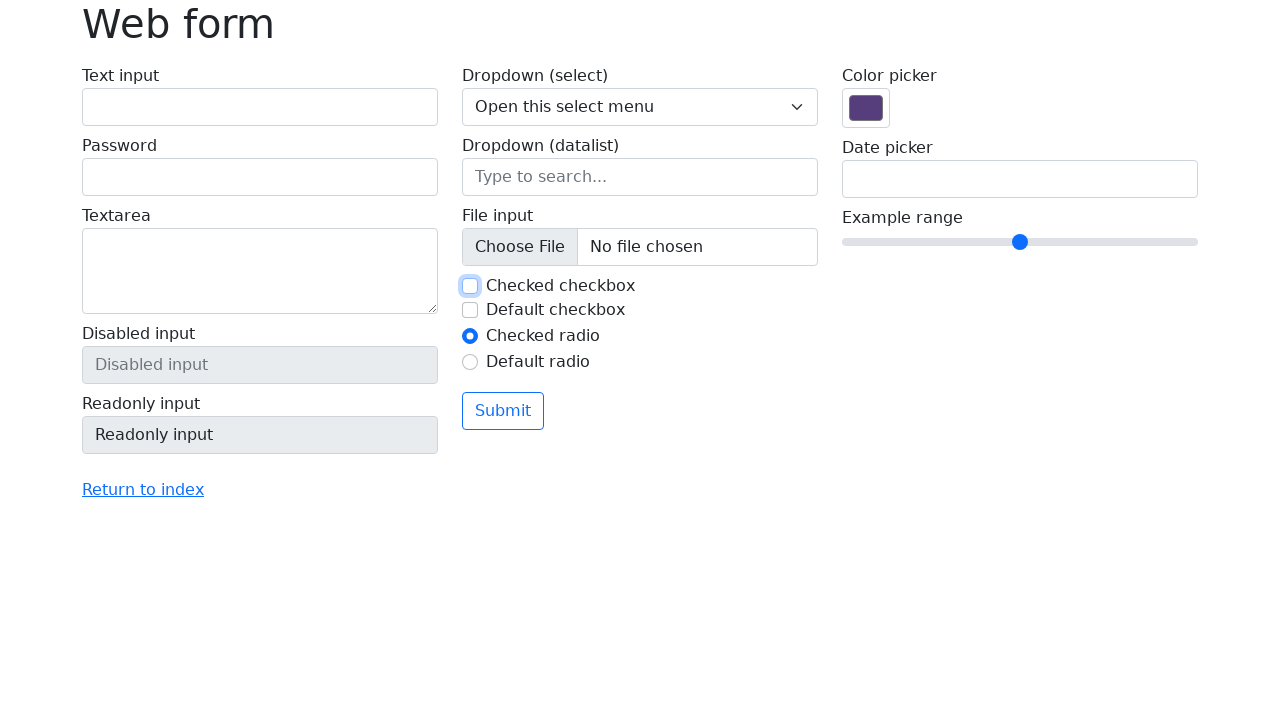

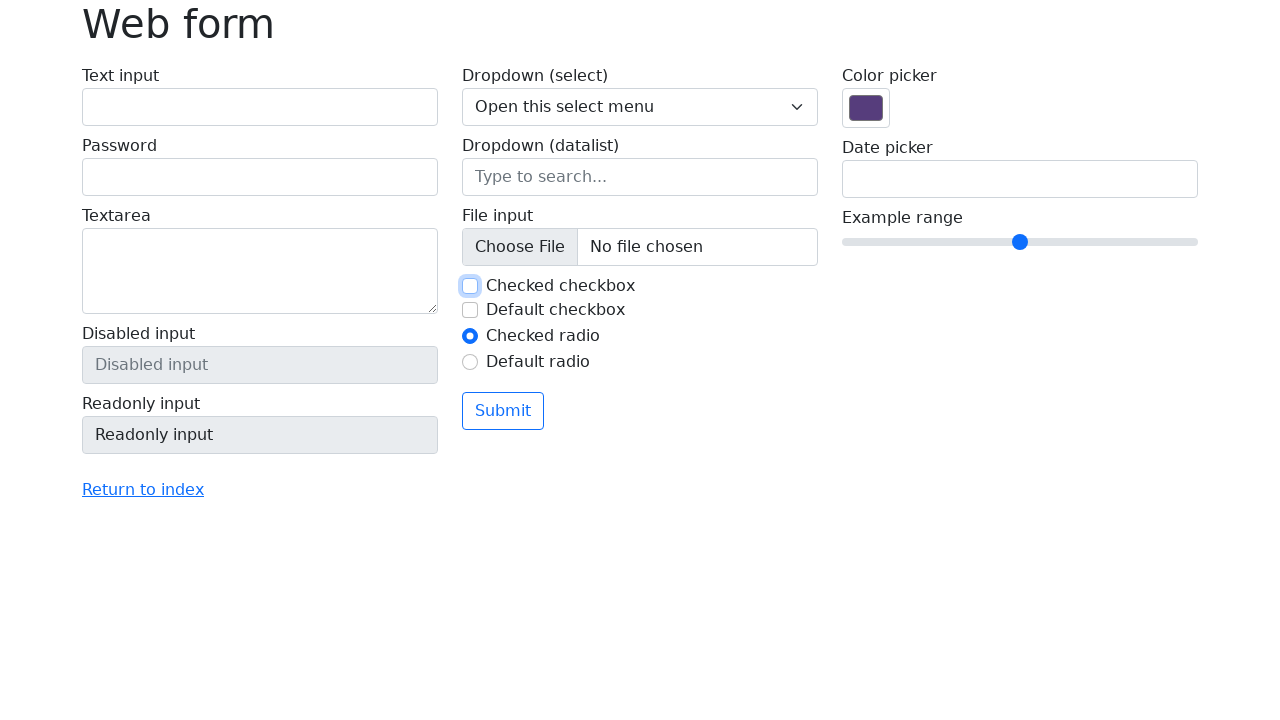